Tests the Python.org search functionality by entering a search query "pycon" and submitting the form

Starting URL: http://www.python.org

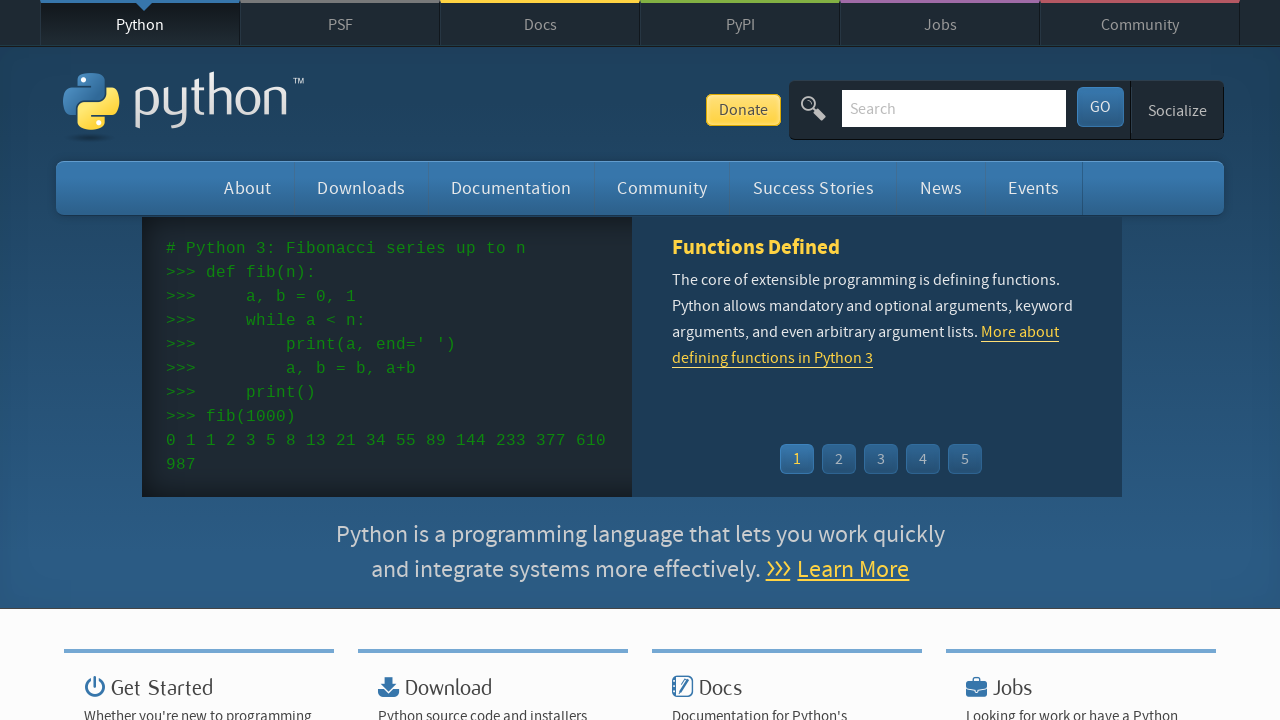

Verified 'Python' is in the page title
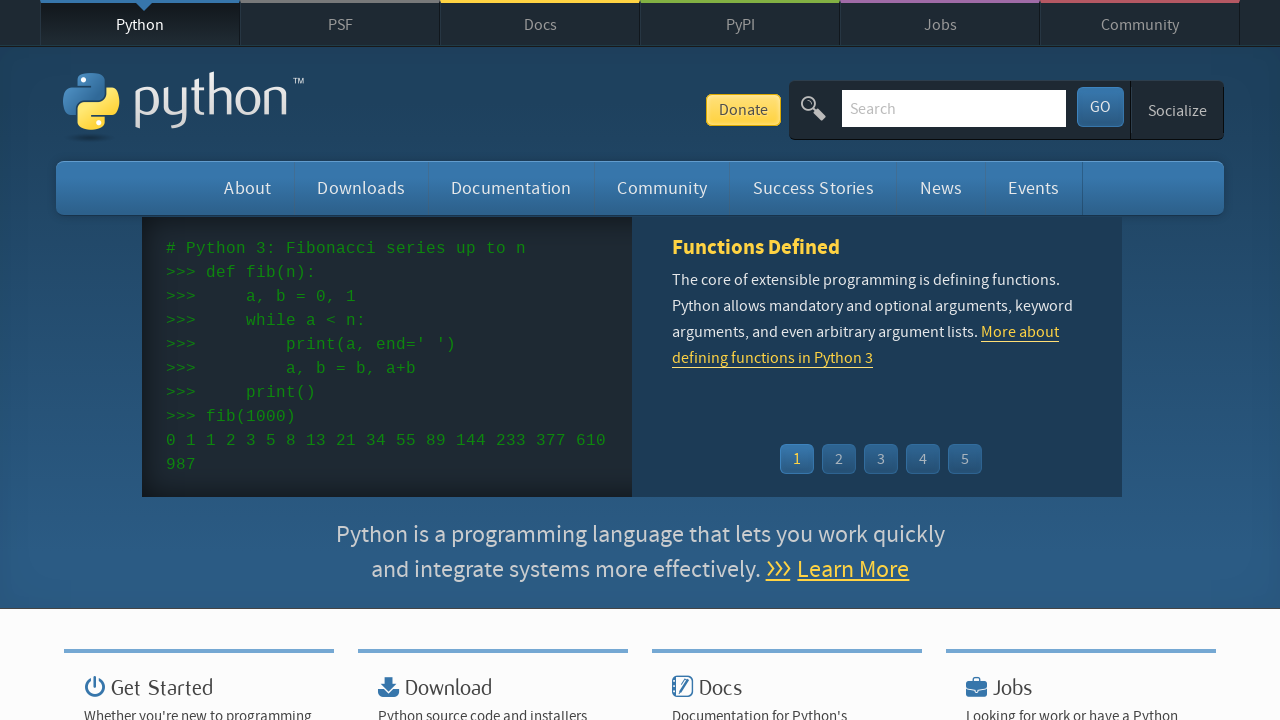

Cleared the search input field on input[name='q']
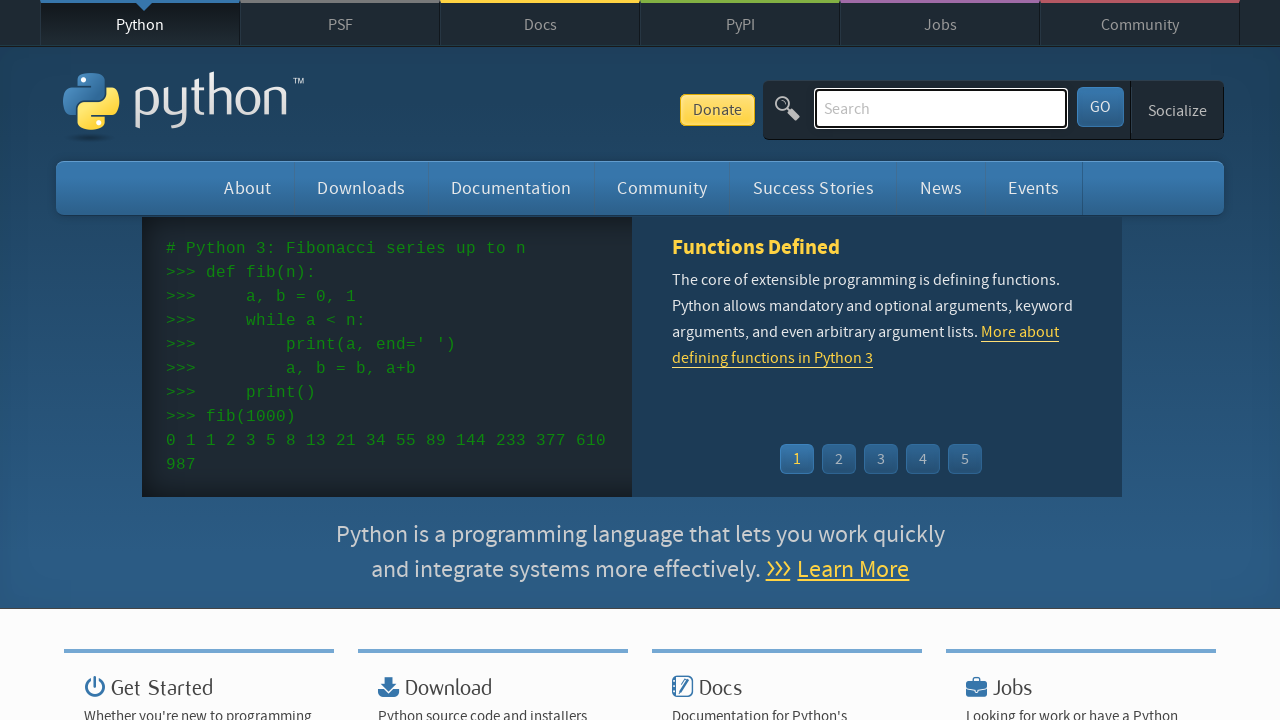

Entered search query 'pycon' in the search field on input[name='q']
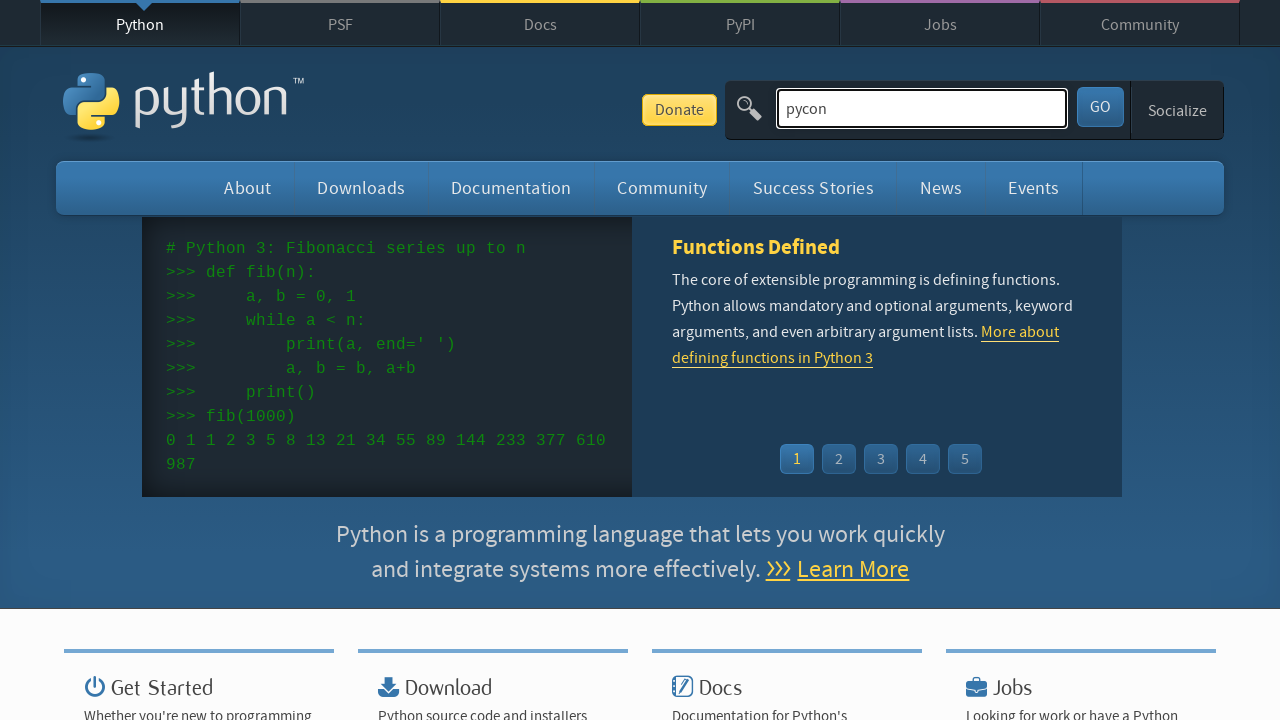

Submitted the search form by pressing Enter on input[name='q']
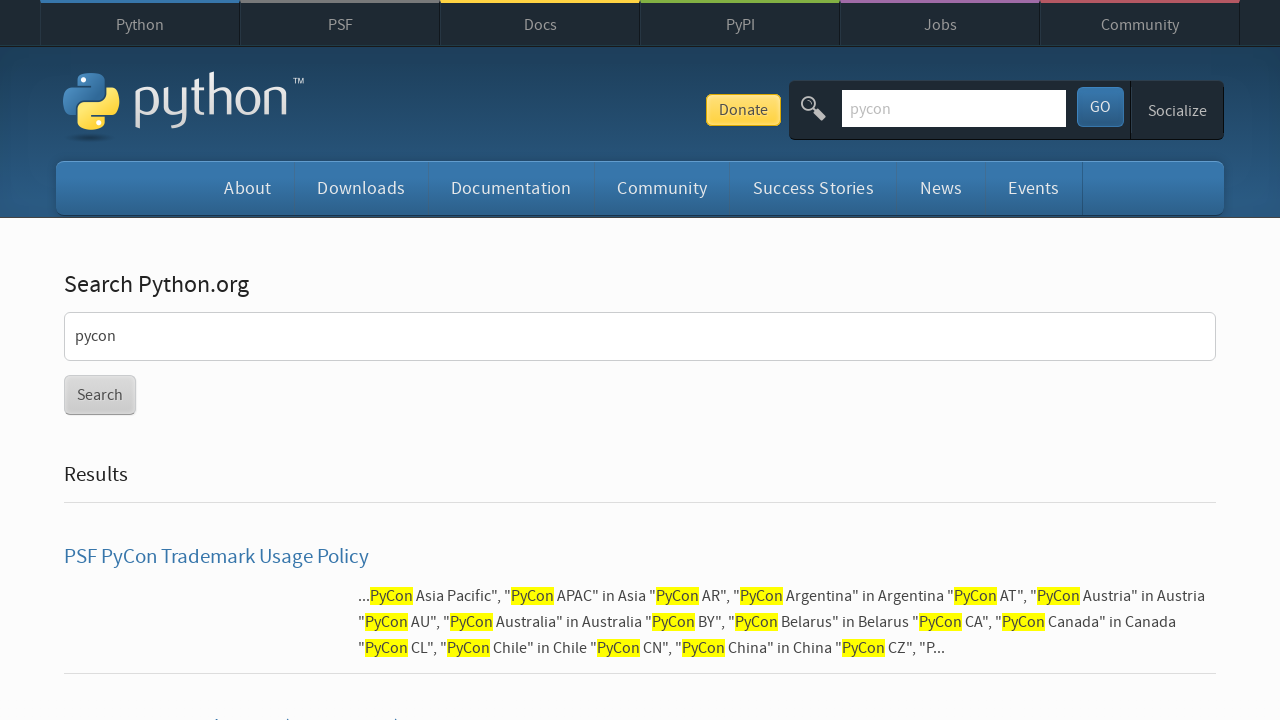

Waited for search results page to fully load
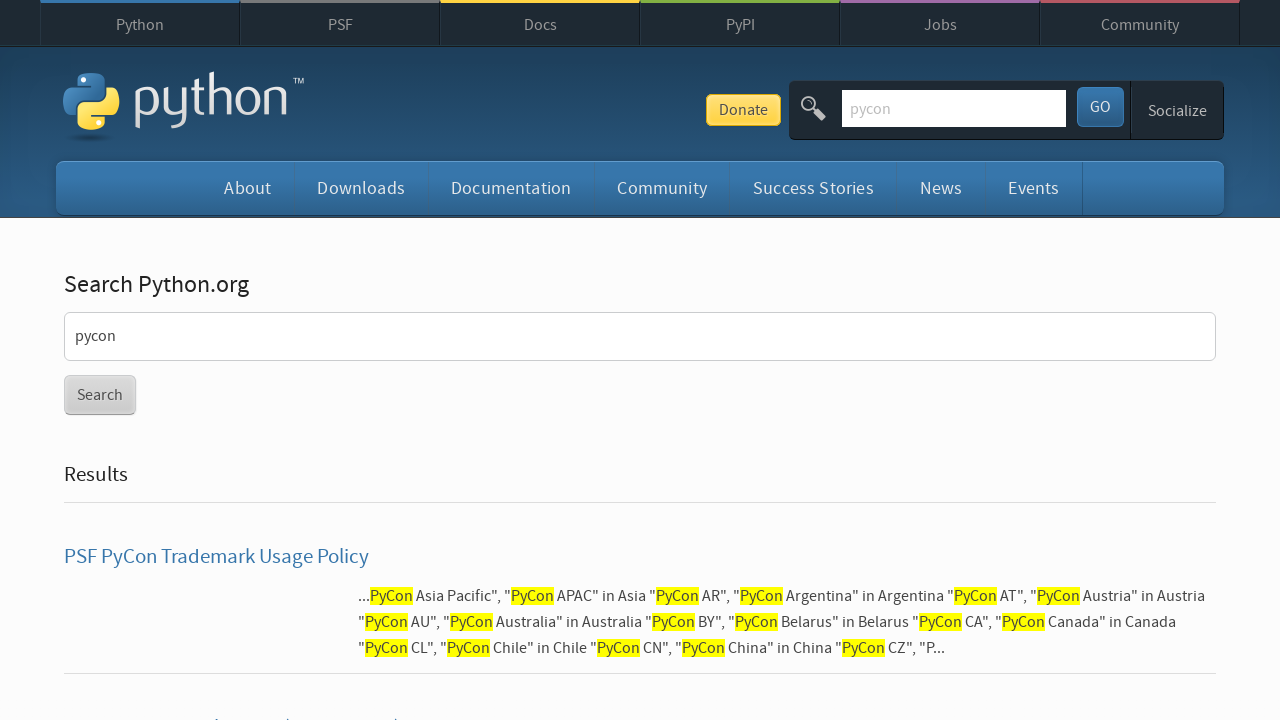

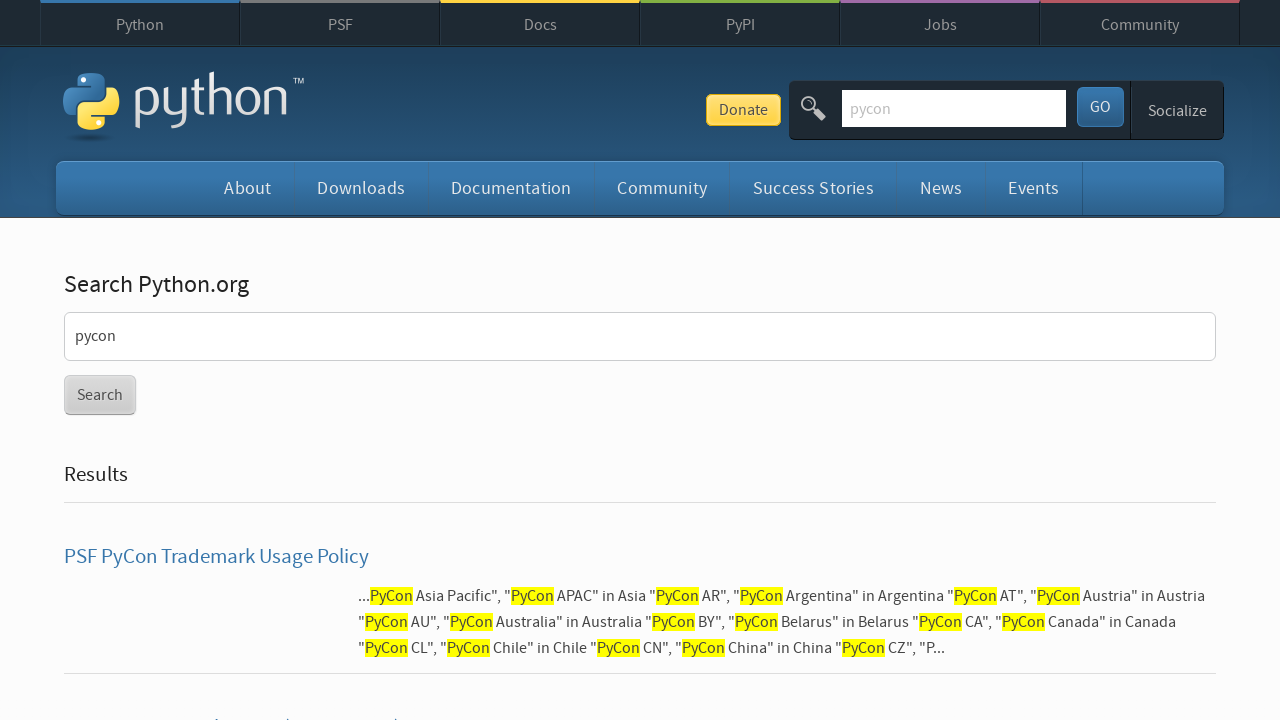